Tests a loading images page by waiting for images to finish loading (indicated by "Done!" text) and then verifies the award image element is present

Starting URL: https://bonigarcia.dev/selenium-webdriver-java/loading-images.html

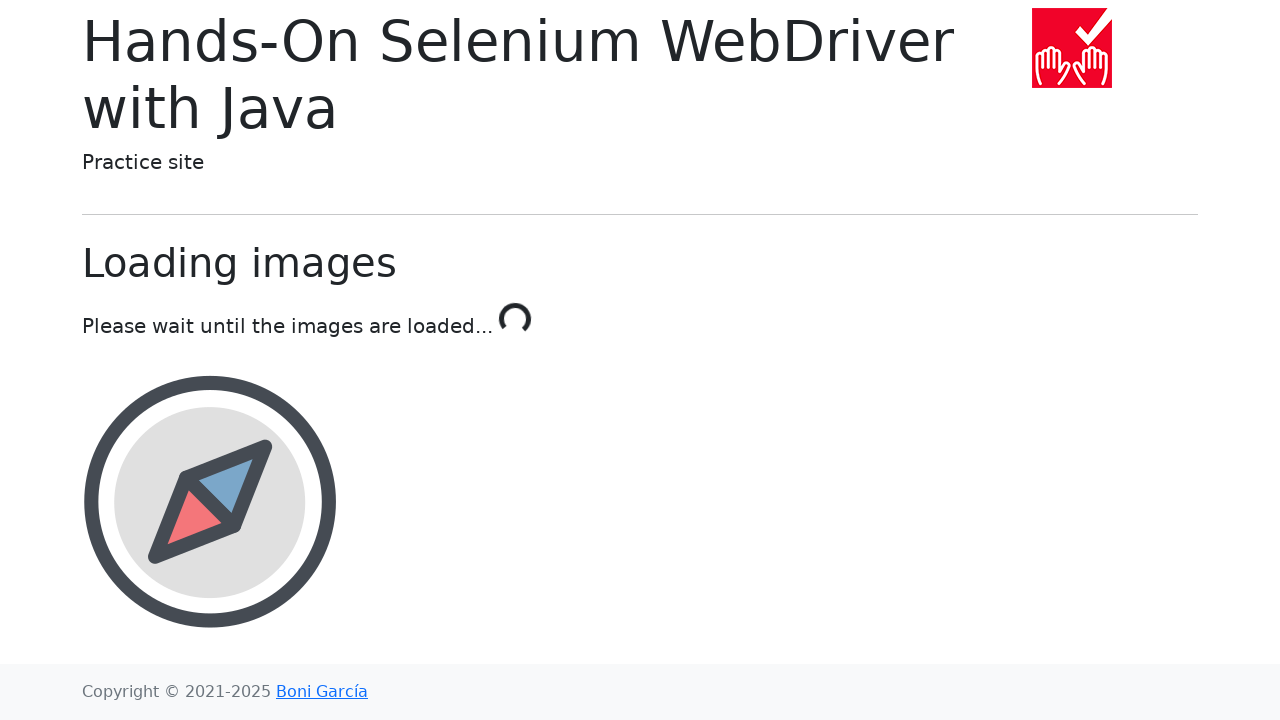

Waited for images to finish loading (text changed to 'Done!')
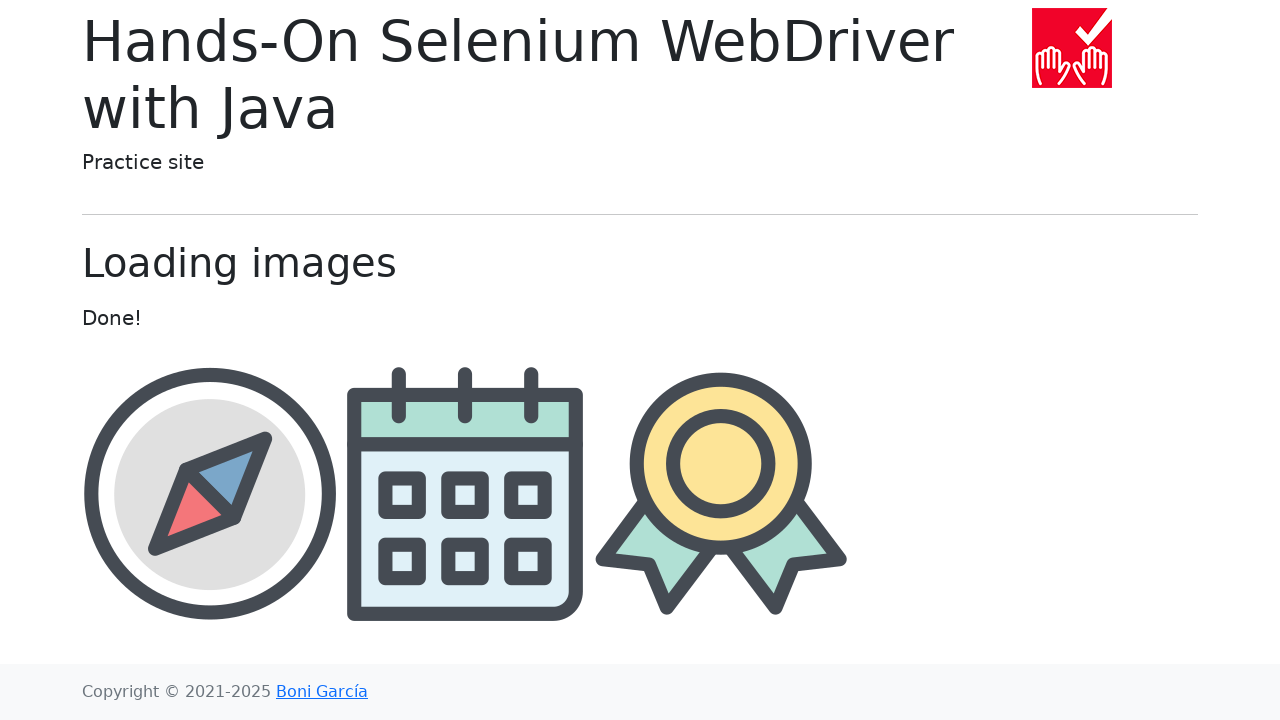

Located award image element
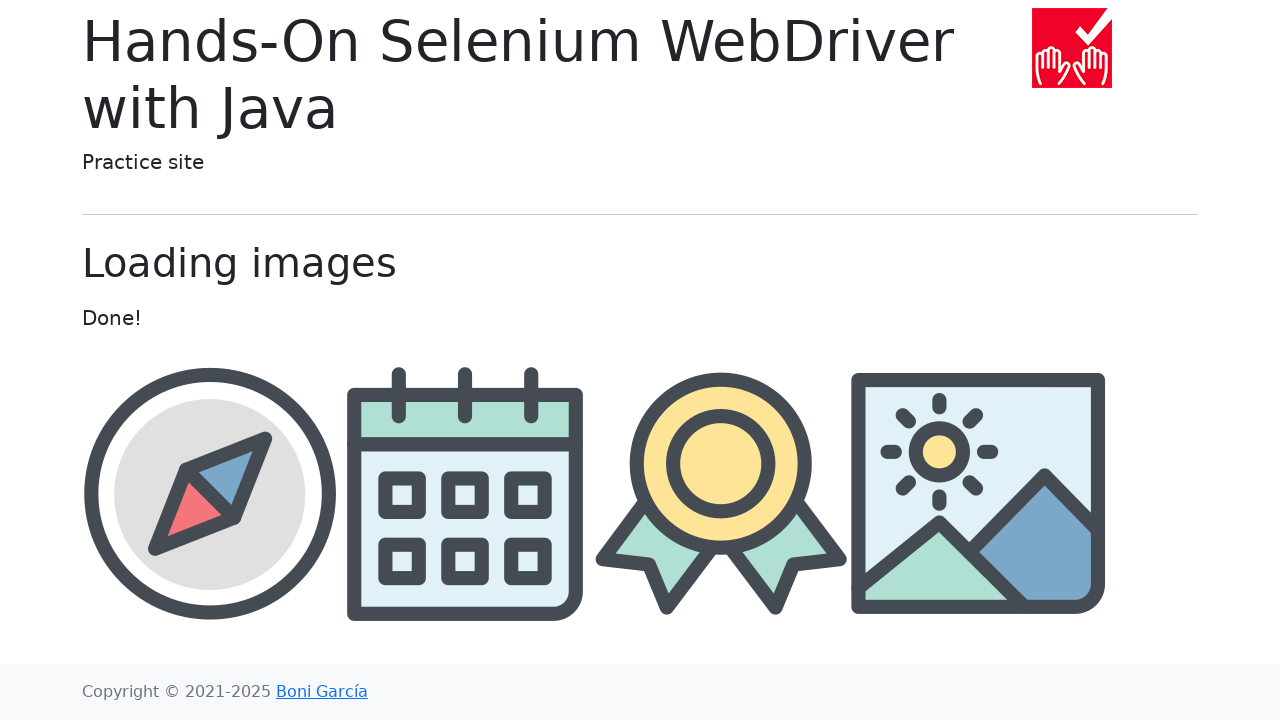

Award image element is visible
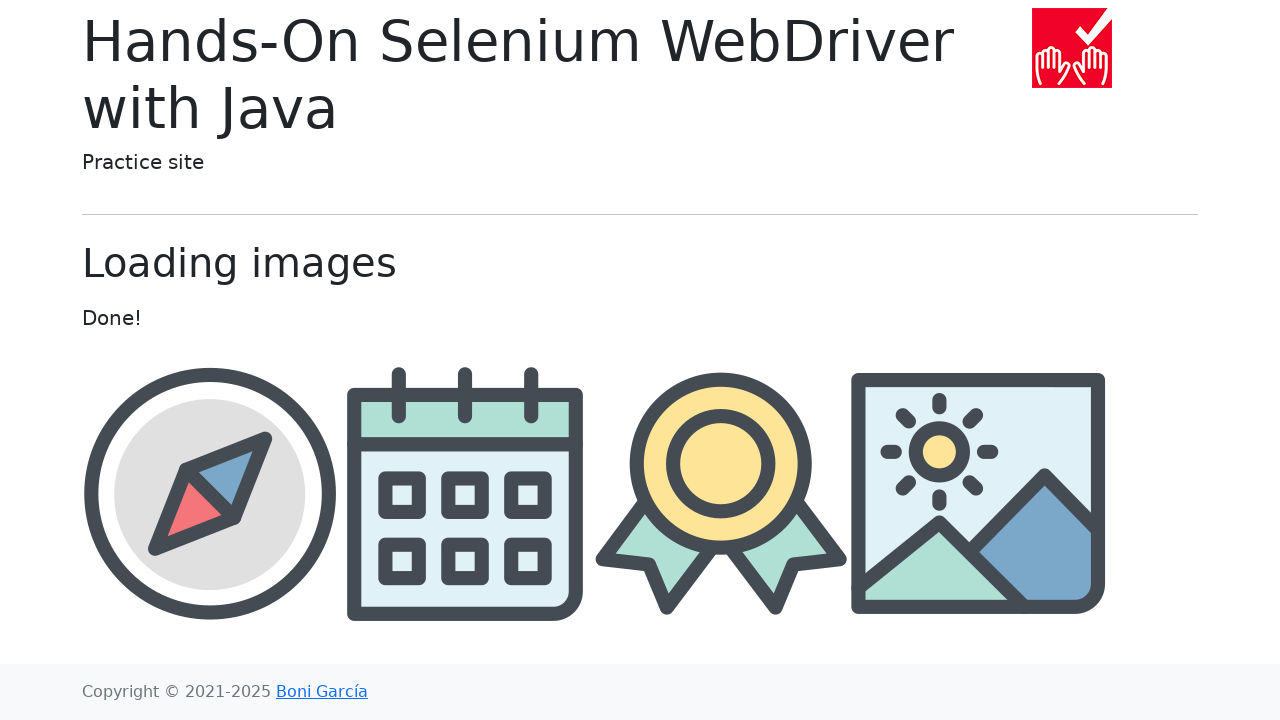

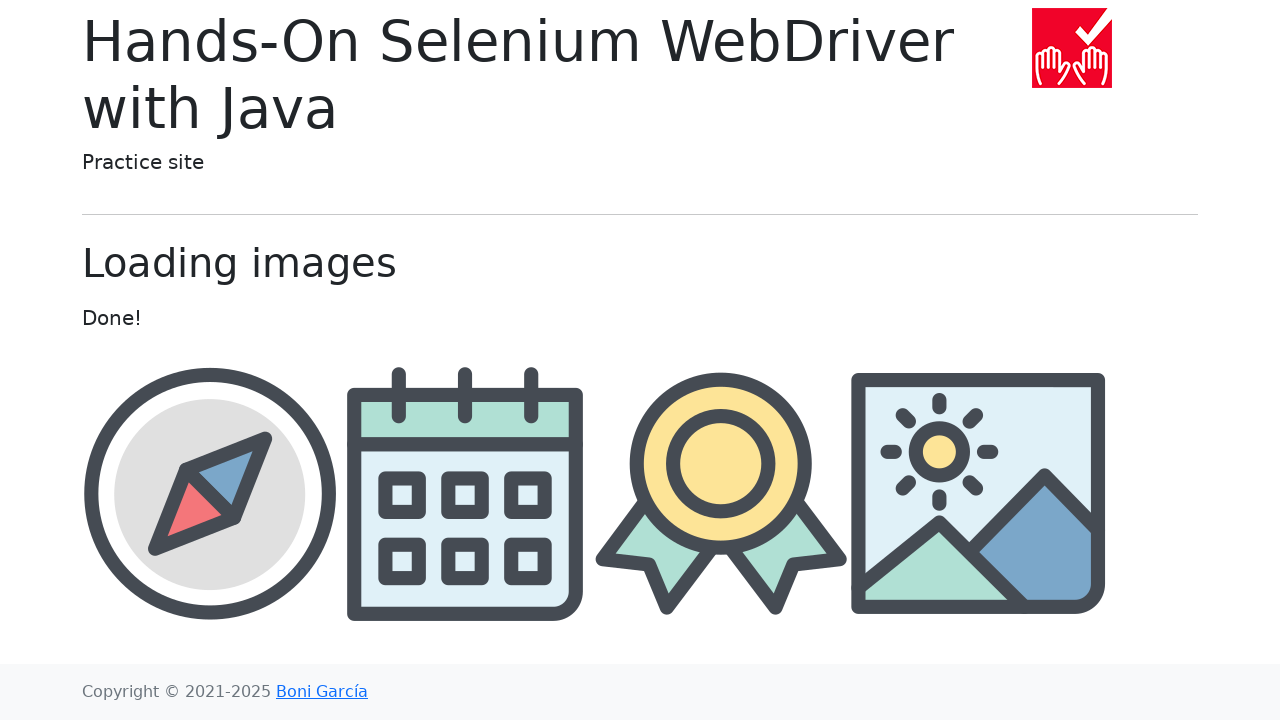